Tests web table sorting functionality by clicking on the column header and verifying that items get sorted

Starting URL: https://rahulshettyacademy.com/seleniumPractise/#/offers

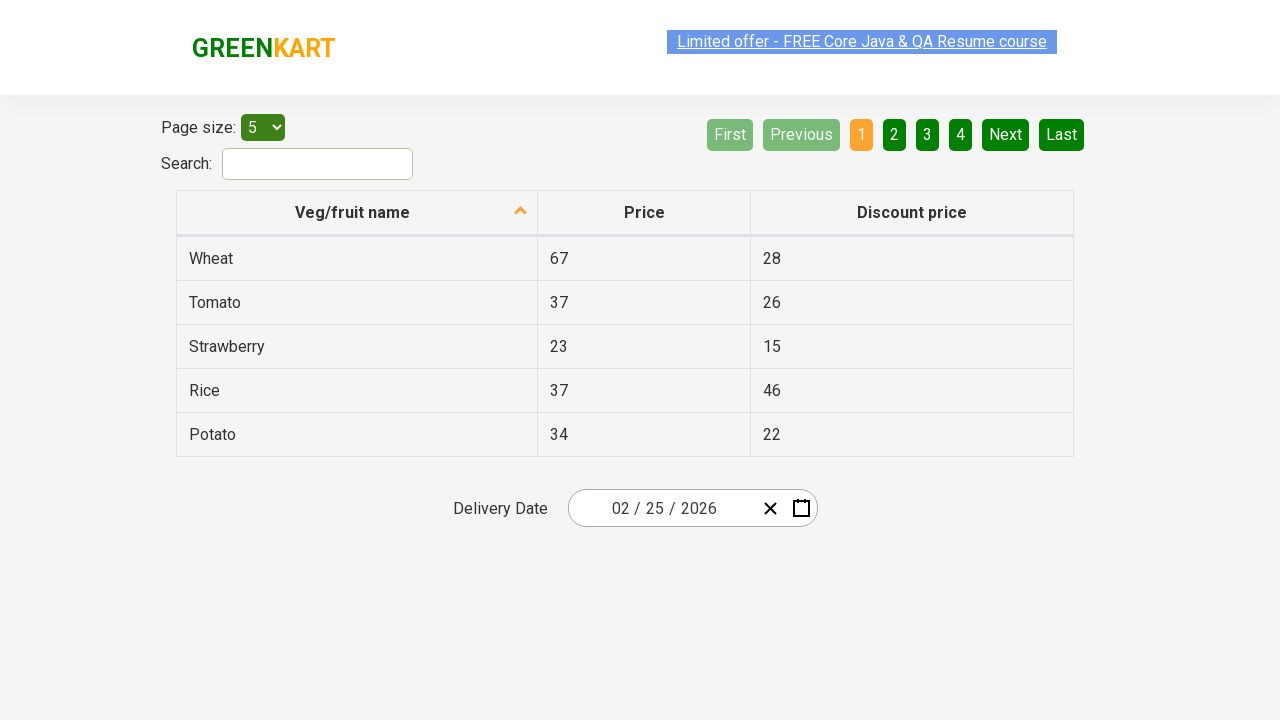

Waited for web table to load
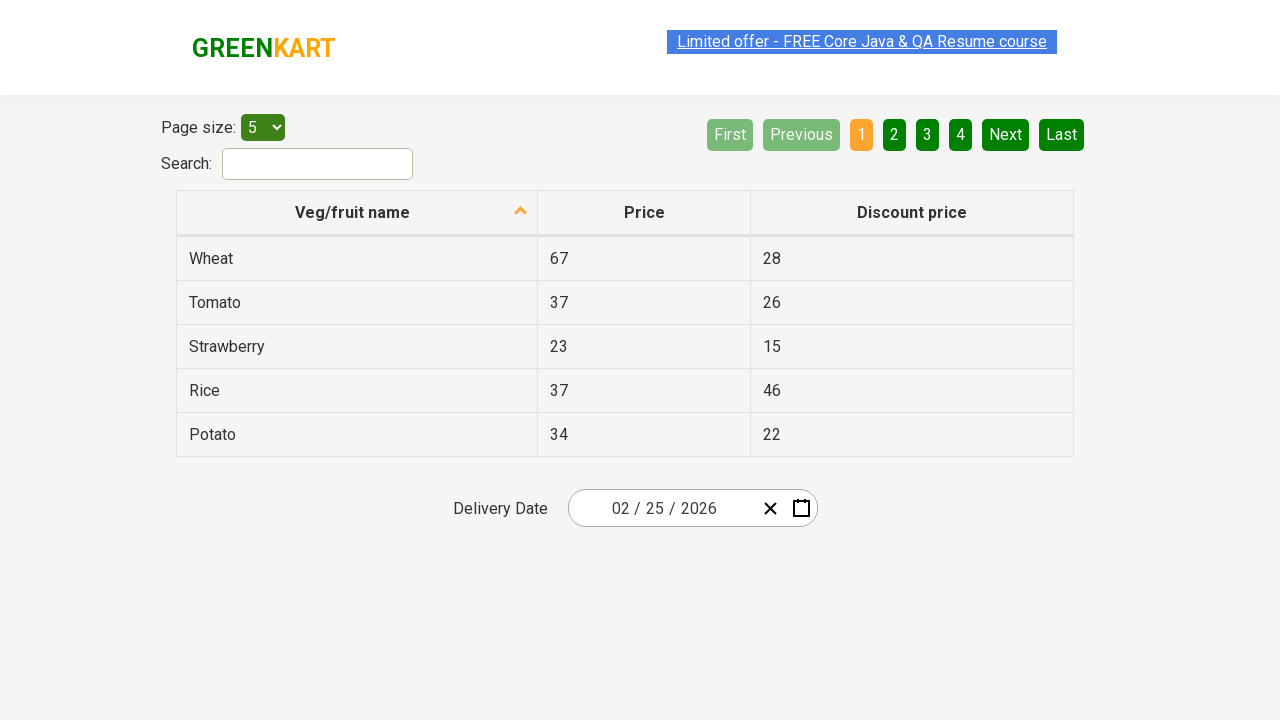

Retrieved initial veggie list from first column
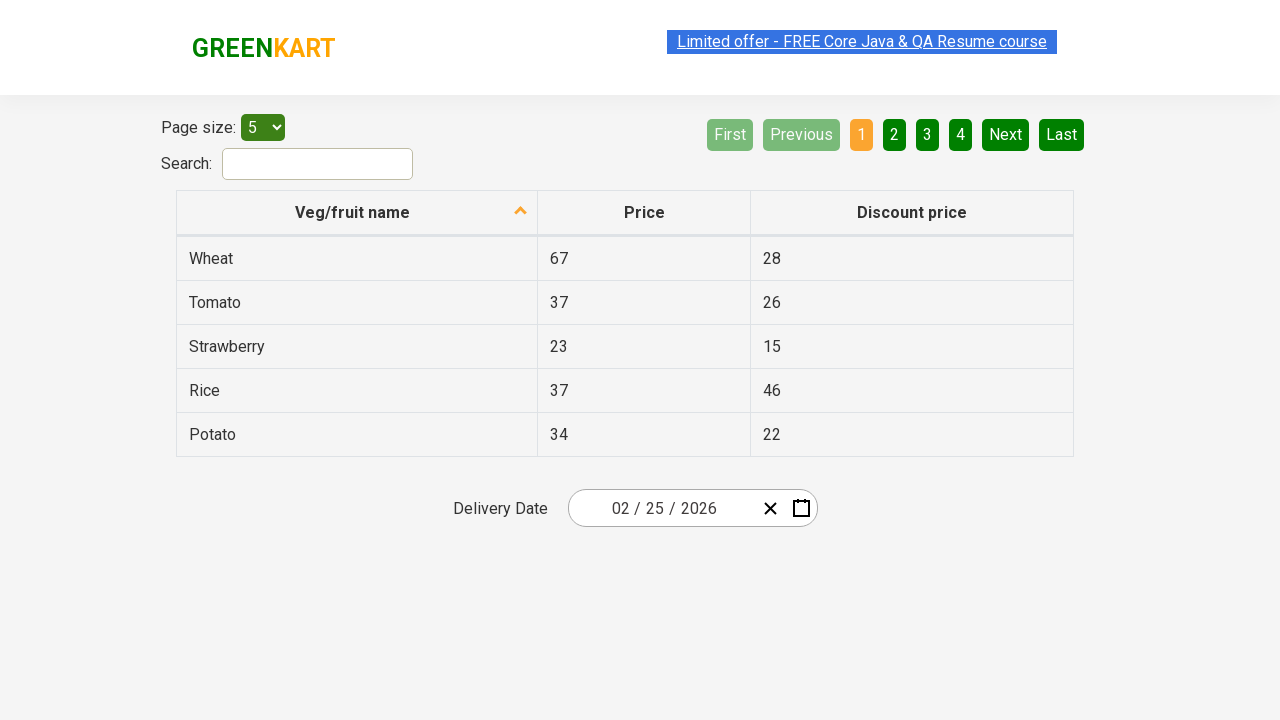

Clicked on 'Veg/fruit name' column header to sort at (353, 212) on xpath=//span[text()='Veg/fruit name']
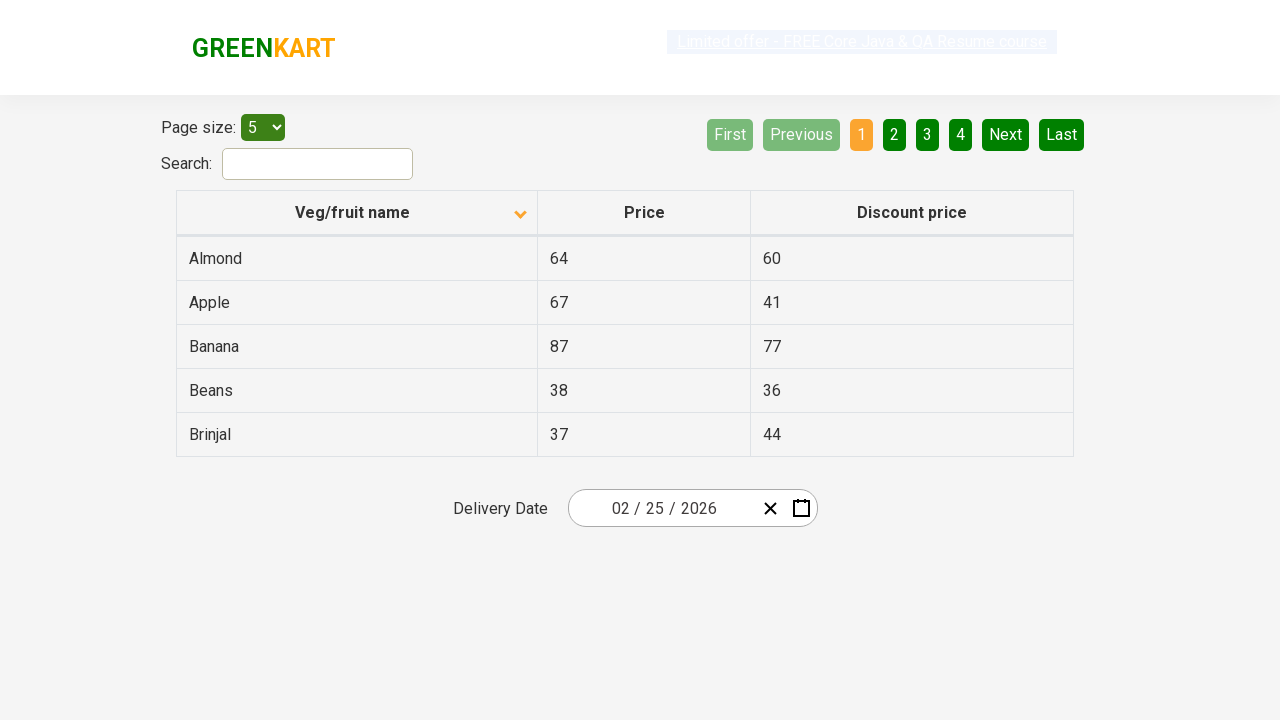

Waited 500ms for sorting to complete
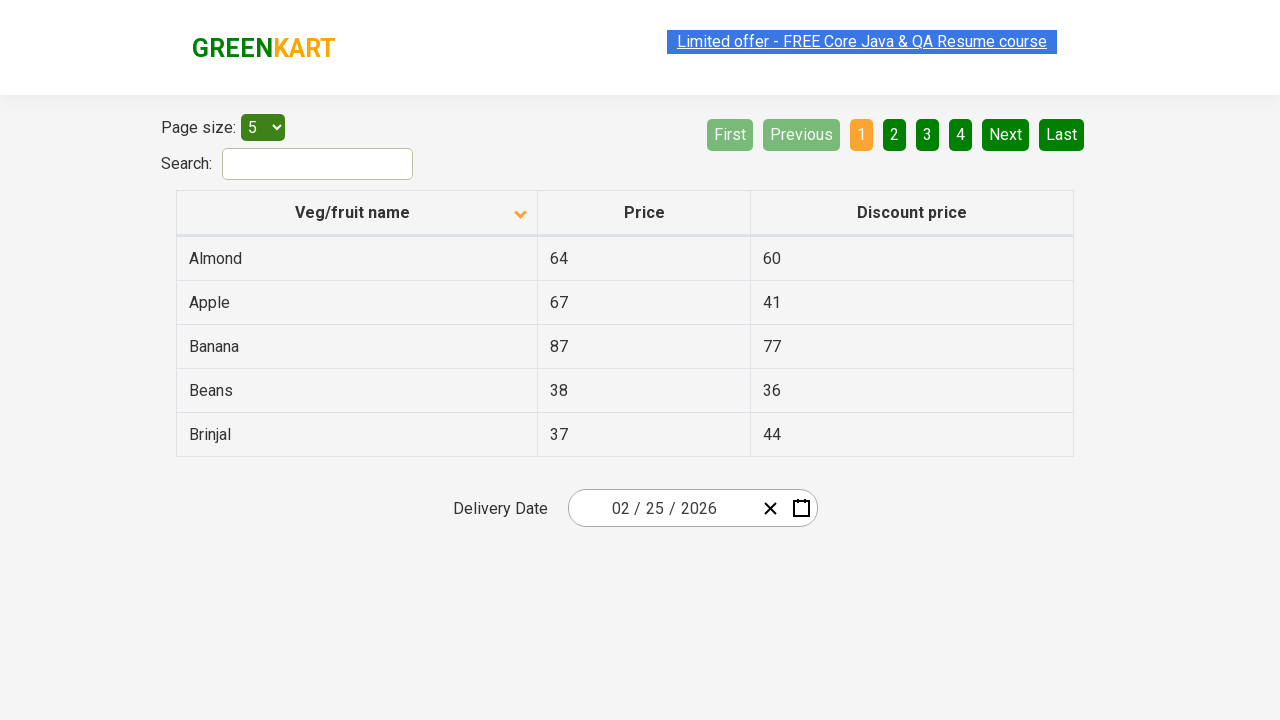

Retrieved sorted veggie list from first column
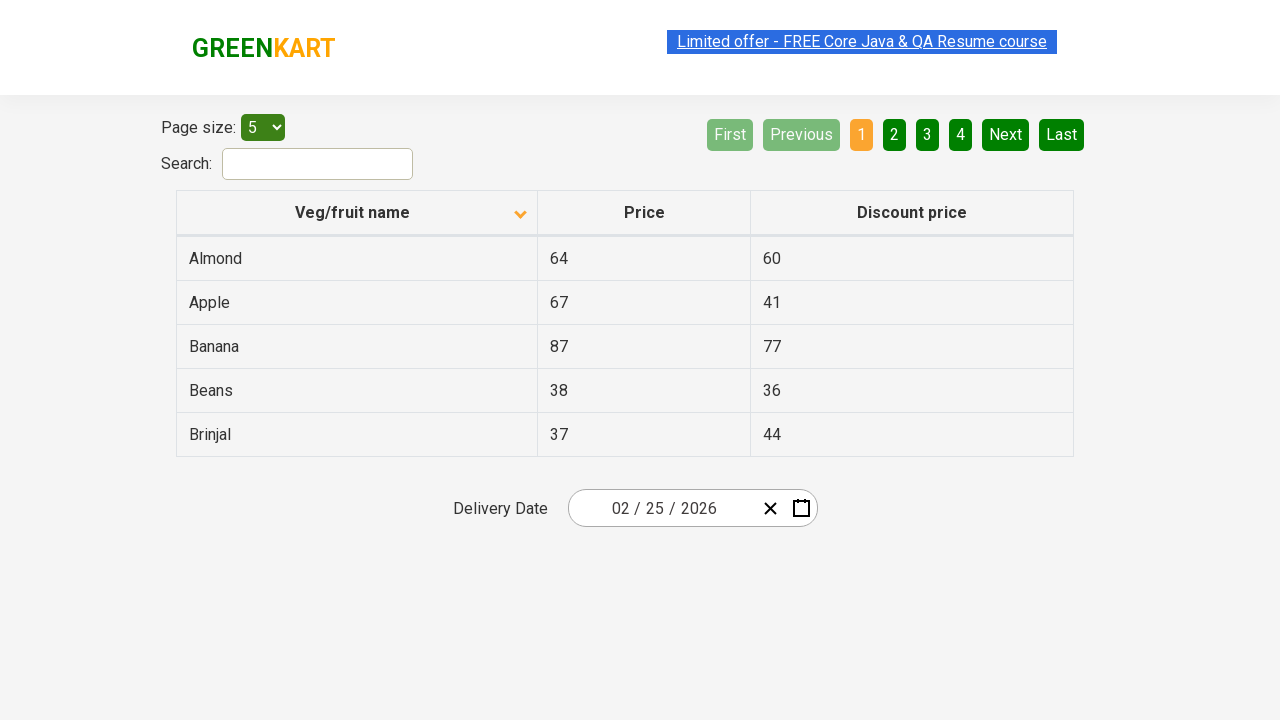

Verified that veggie list changed after sorting
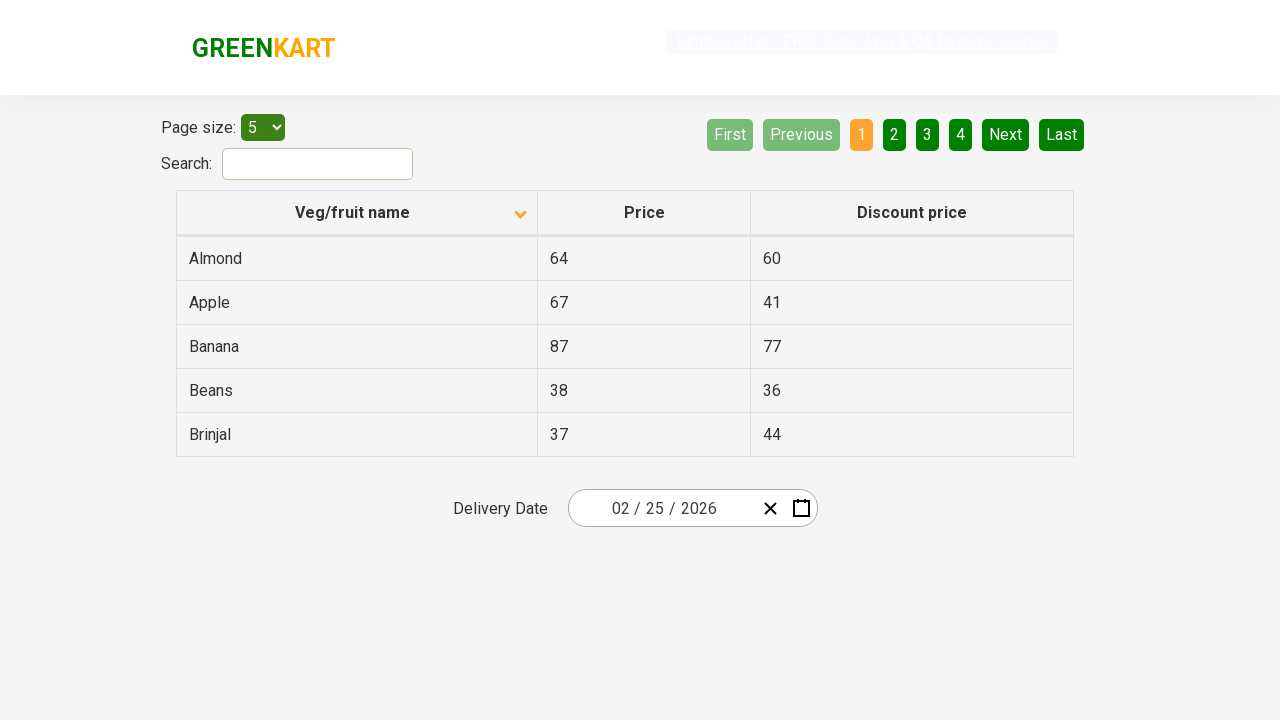

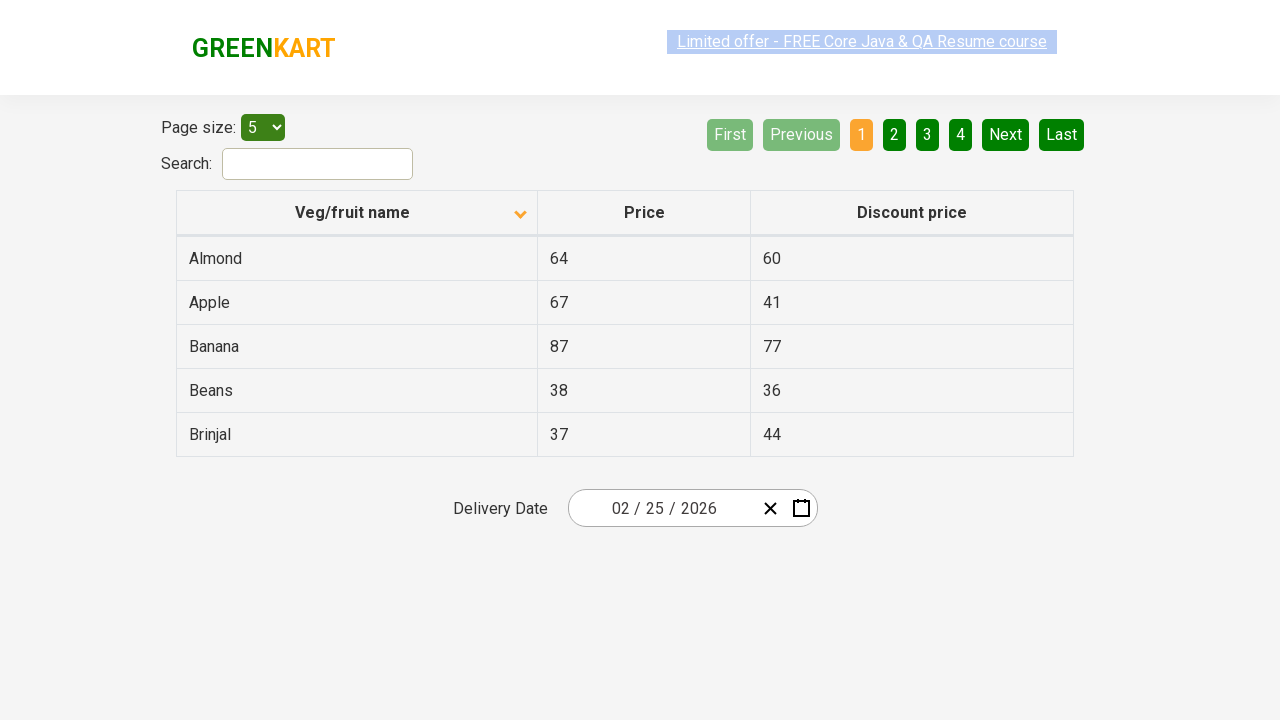